Tests the exchange rate query form on the Bank of Guatemala website by clearing and filling a date field, submitting the query, and clicking a button on the results page.

Starting URL: https://www.banguat.gob.gt/tipo_cambio/

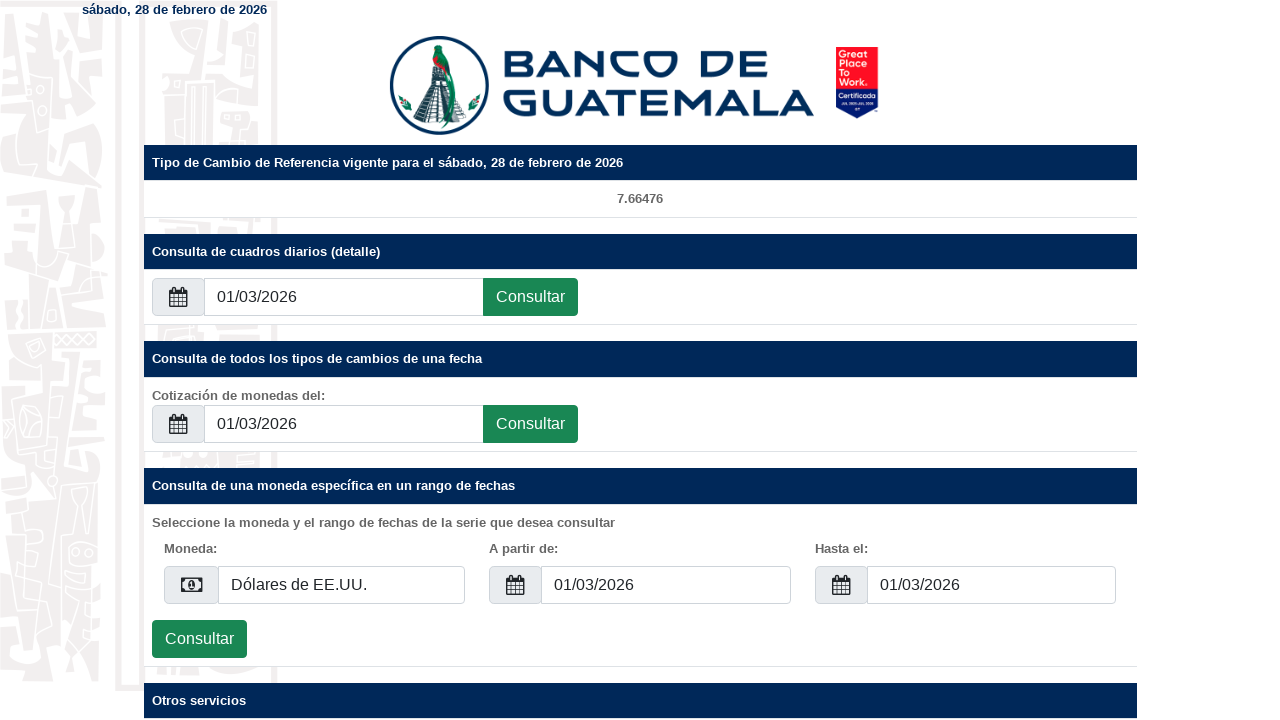

Cleared the date input field on xpath=/html/body/div[1]/div/div/div/form[3]/table/tbody/tr[2]/td/div[1]/div/div[
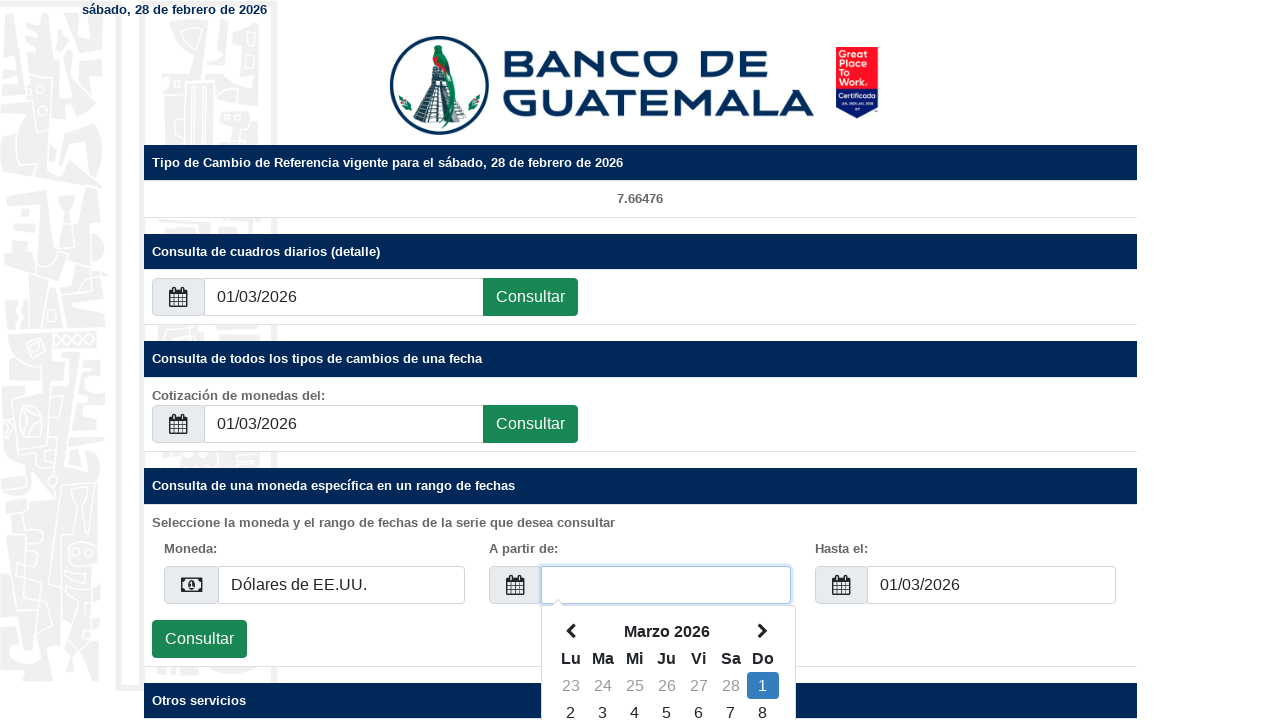

Clicked on the date input field at (666, 585) on xpath=/html/body/div[1]/div/div/div/form[3]/table/tbody/tr[2]/td/div[1]/div/div[
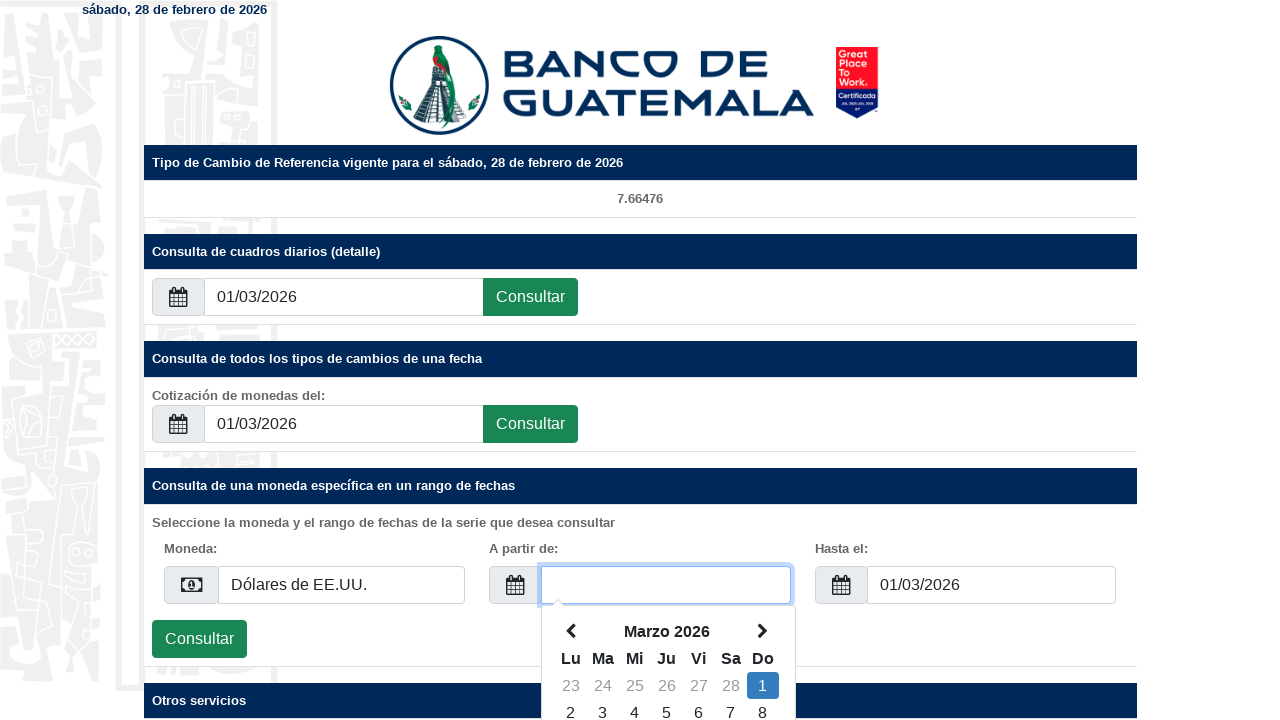

Filled date field with '15/03/24' on xpath=/html/body/div[1]/div/div/div/form[3]/table/tbody/tr[2]/td/div[1]/div/div[
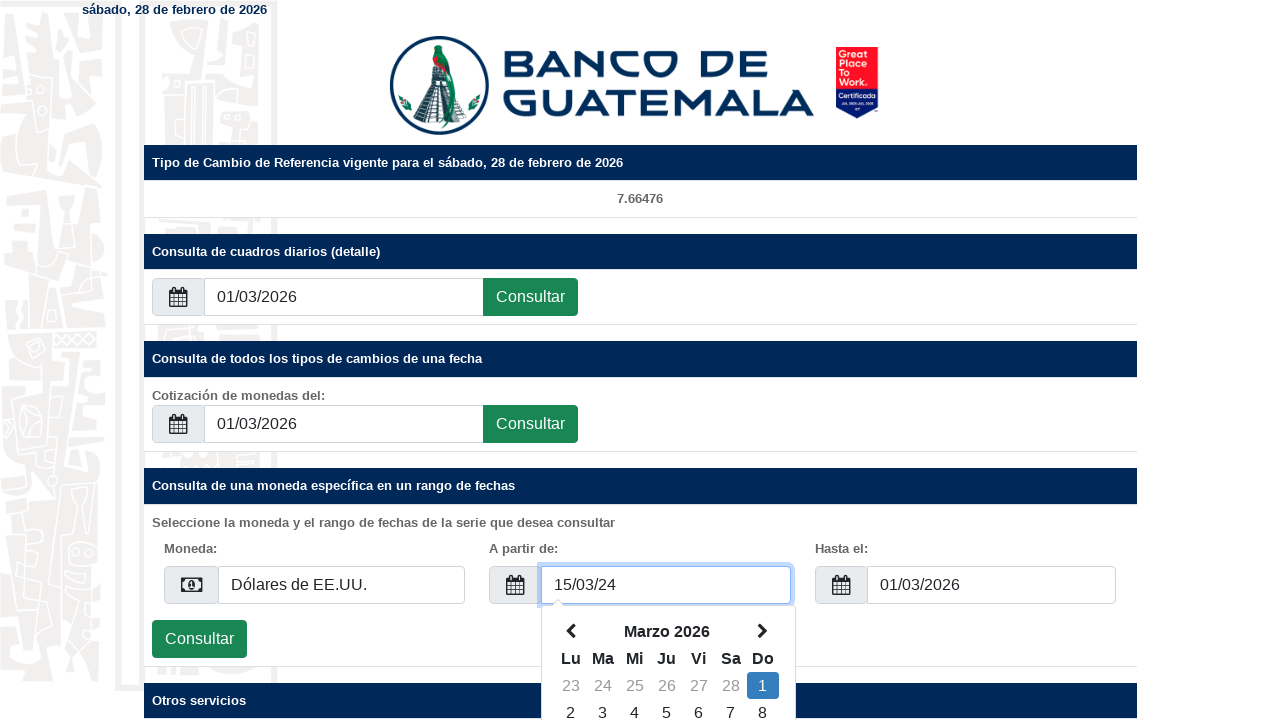

Clicked the query/submit button to retrieve exchange rate data at (199, 639) on xpath=/html/body/div[1]/div/div/div/form[3]/table/tbody/tr[2]/td/div[2]/div/inpu
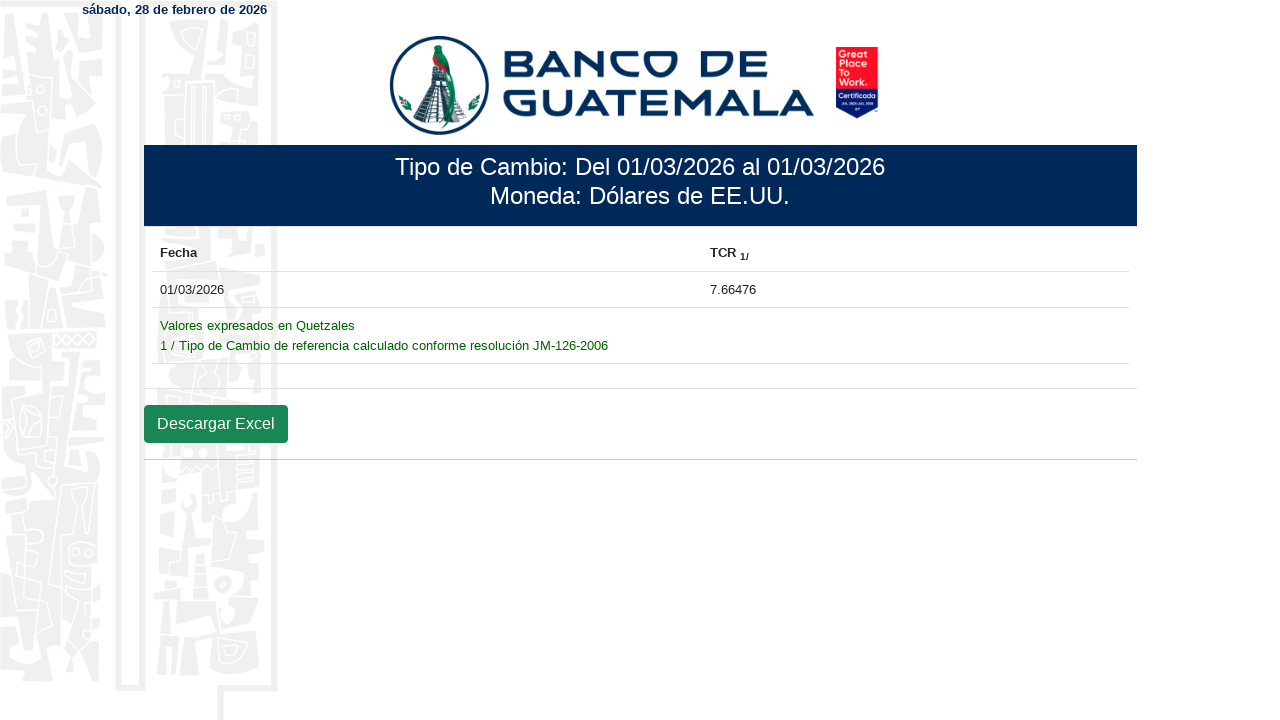

Exchange rate results loaded
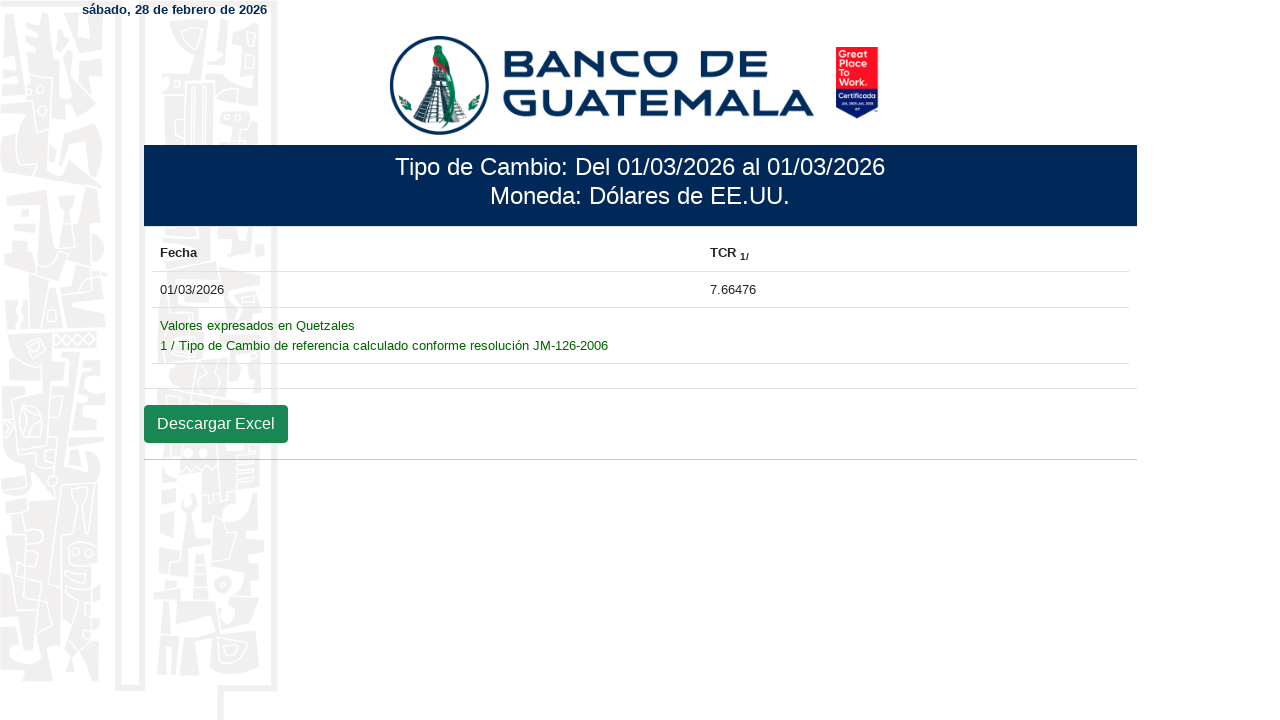

Clicked the action button on the results page at (216, 424) on xpath=/html/body/div/div/div/button
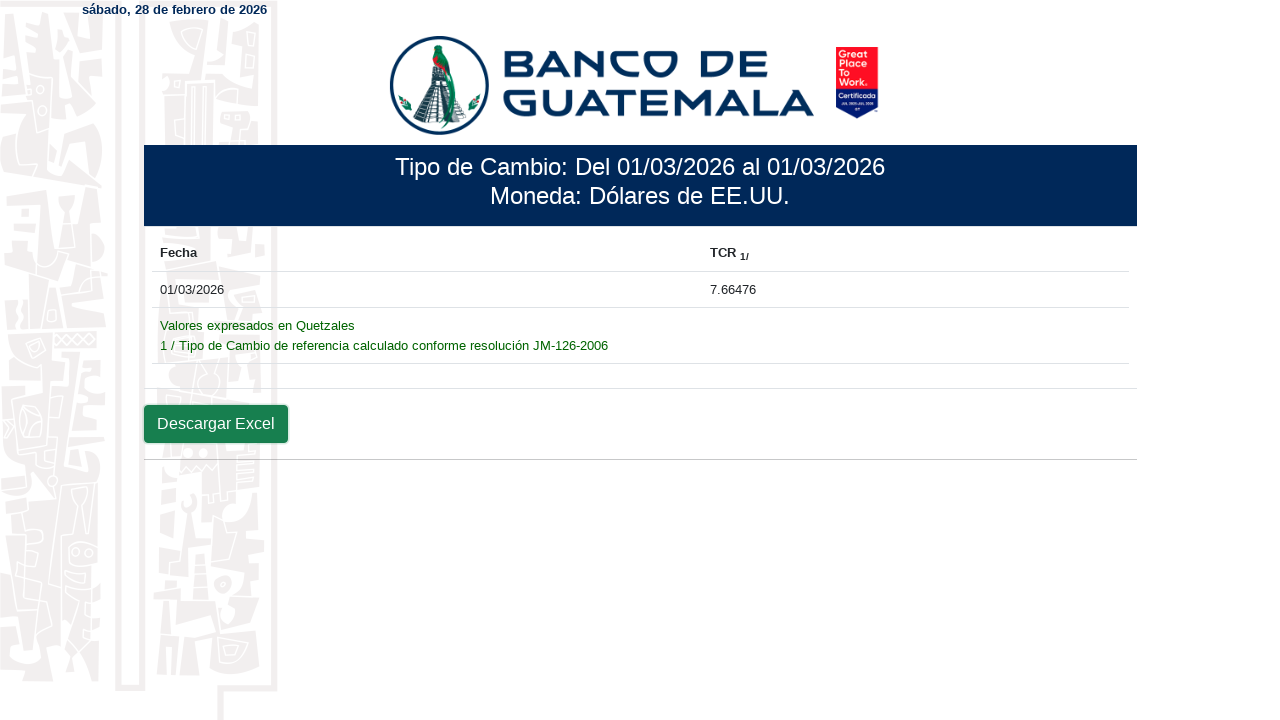

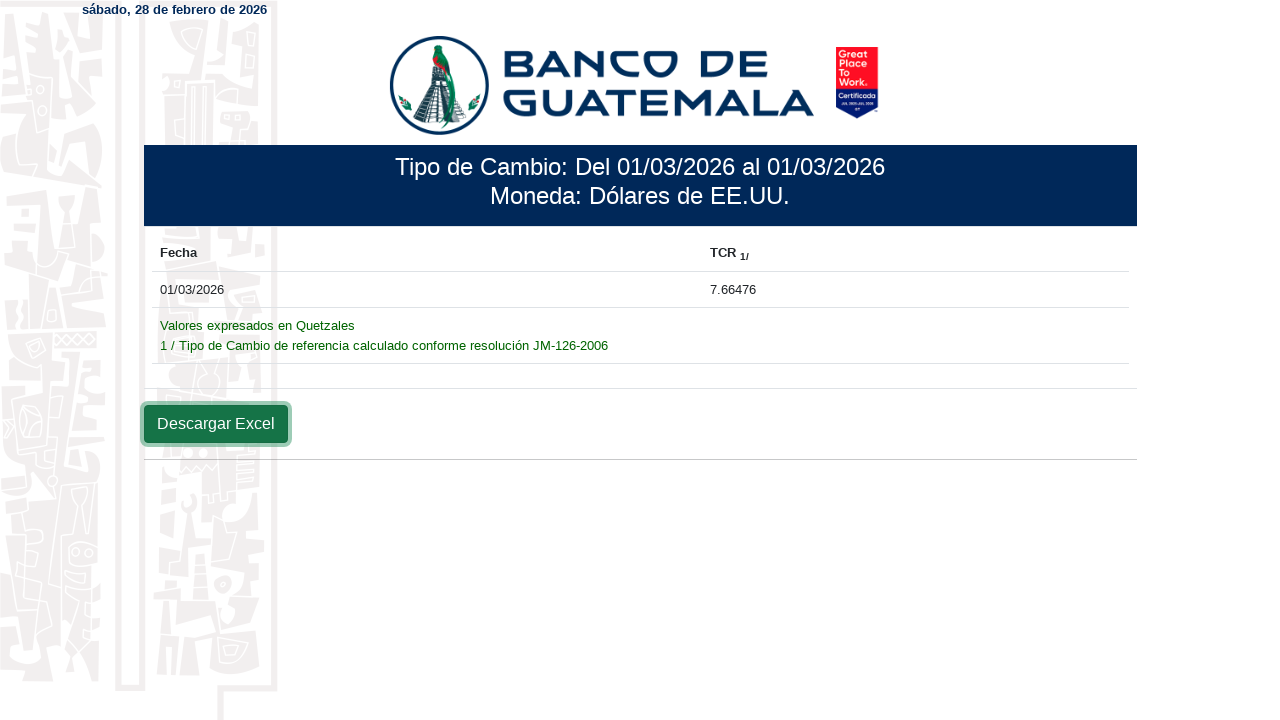